Navigates to 163 News website and performs automated scrolling down the page to load content

Starting URL: https://news.163.com/

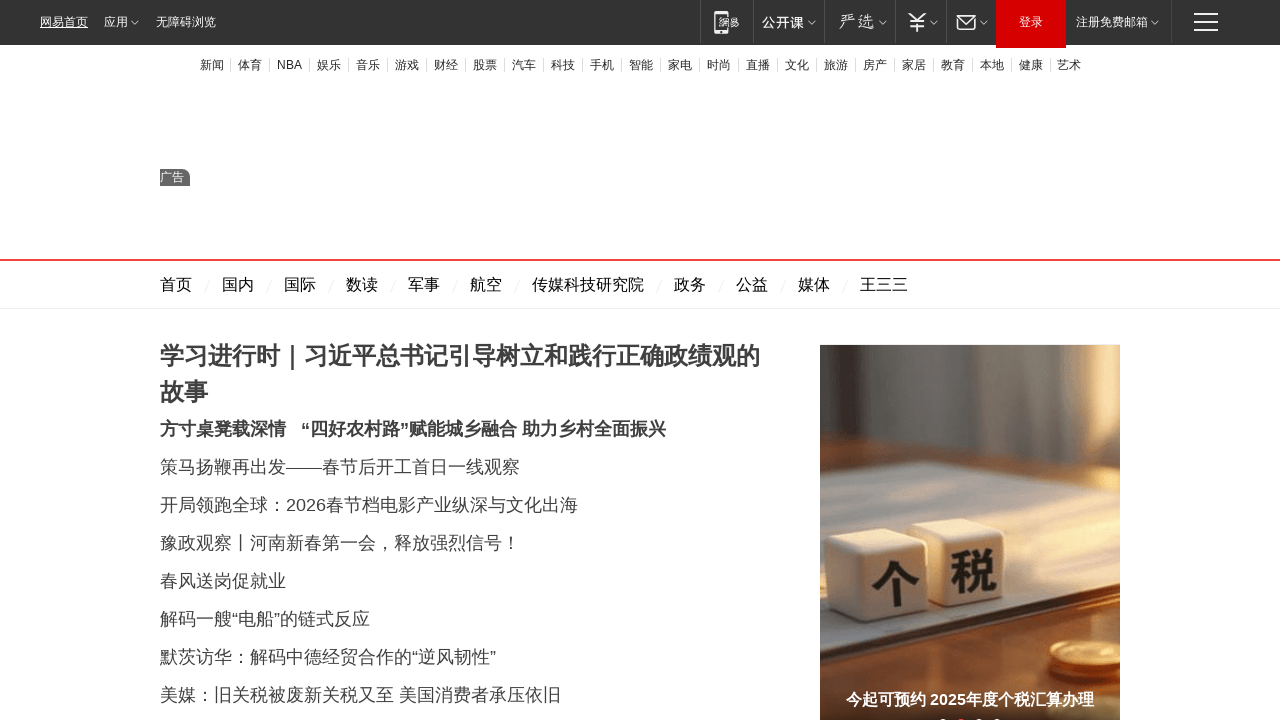

Navigated to 163 News website
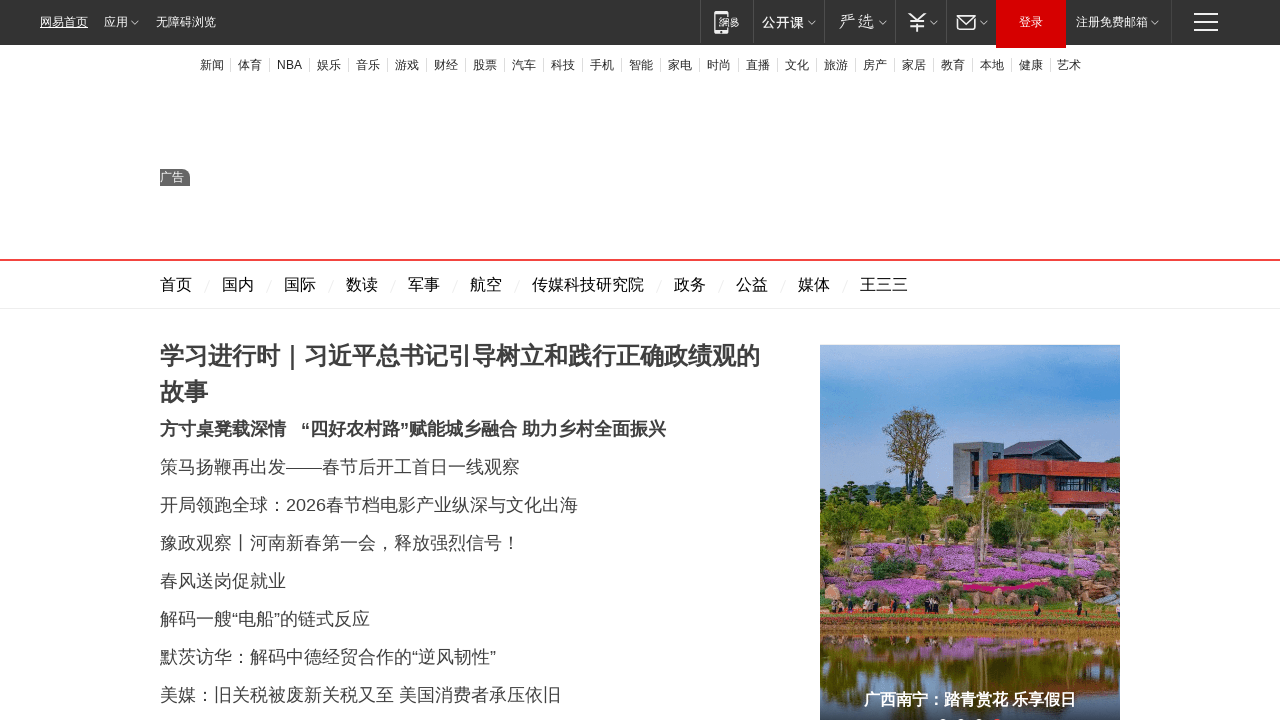

Scrolled down by 2000 pixels
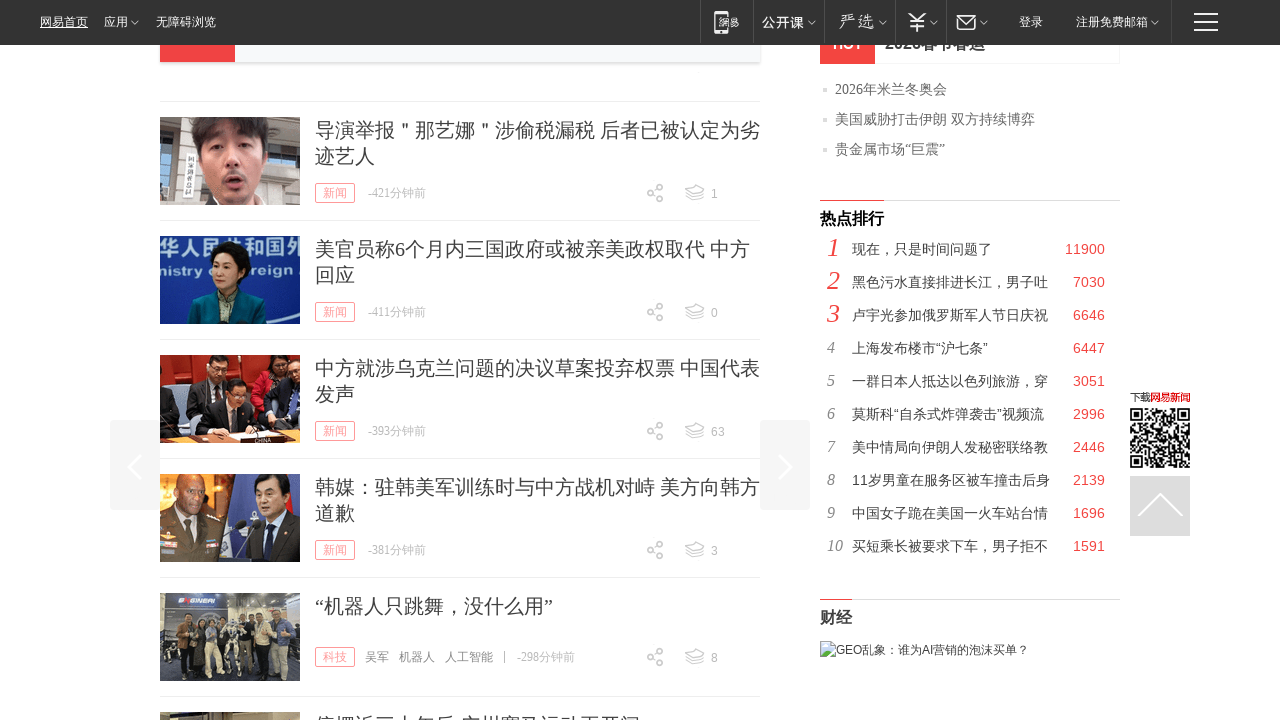

Waited 200ms for content to load
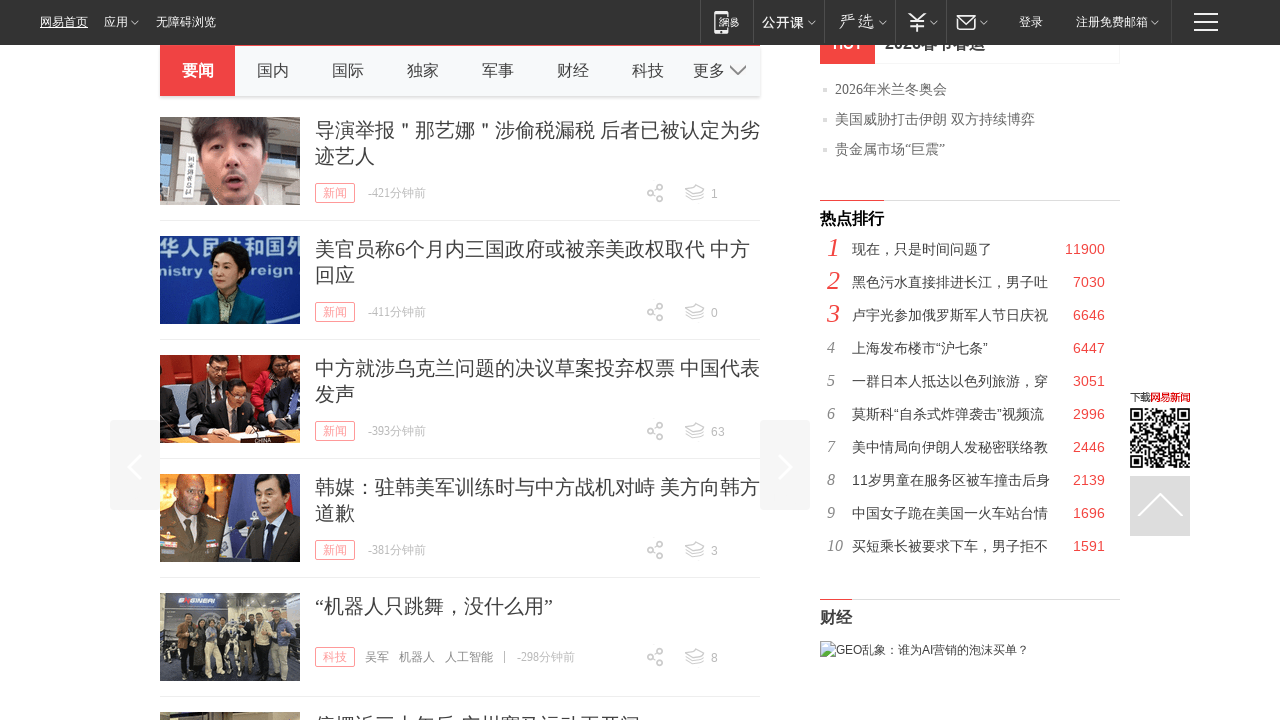

Scrolled down by 2000 pixels
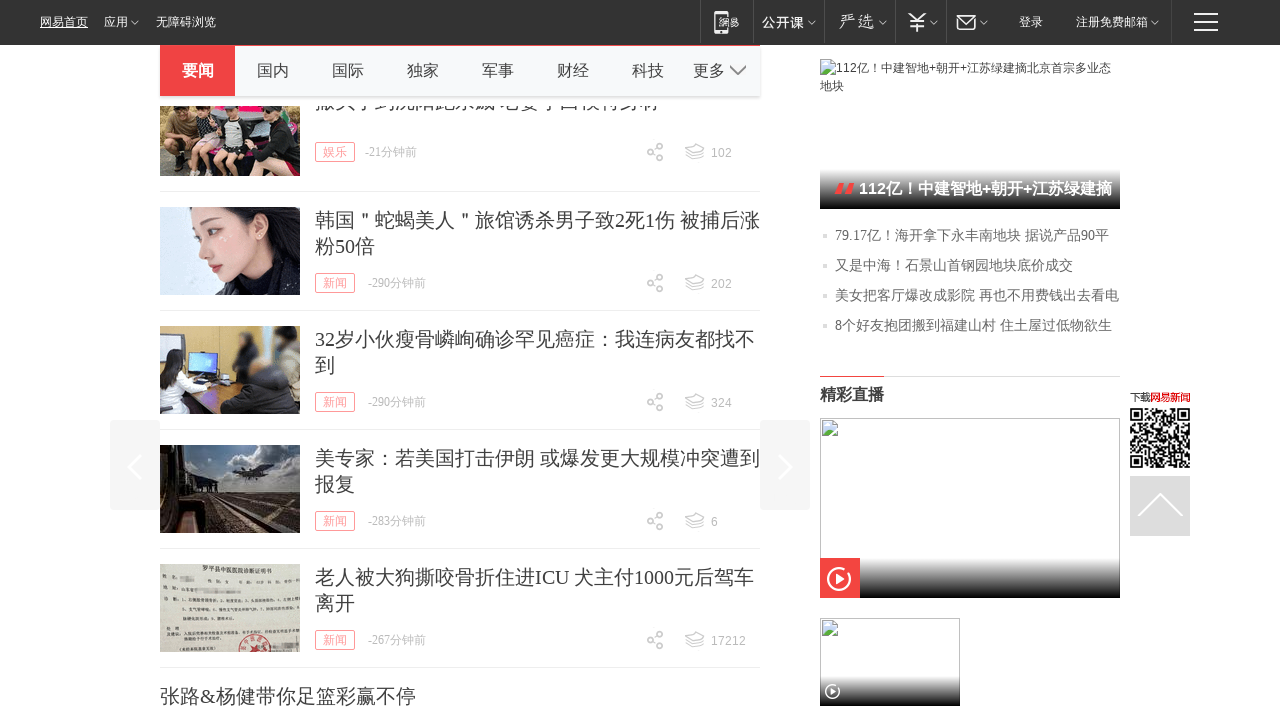

Waited 200ms for content to load
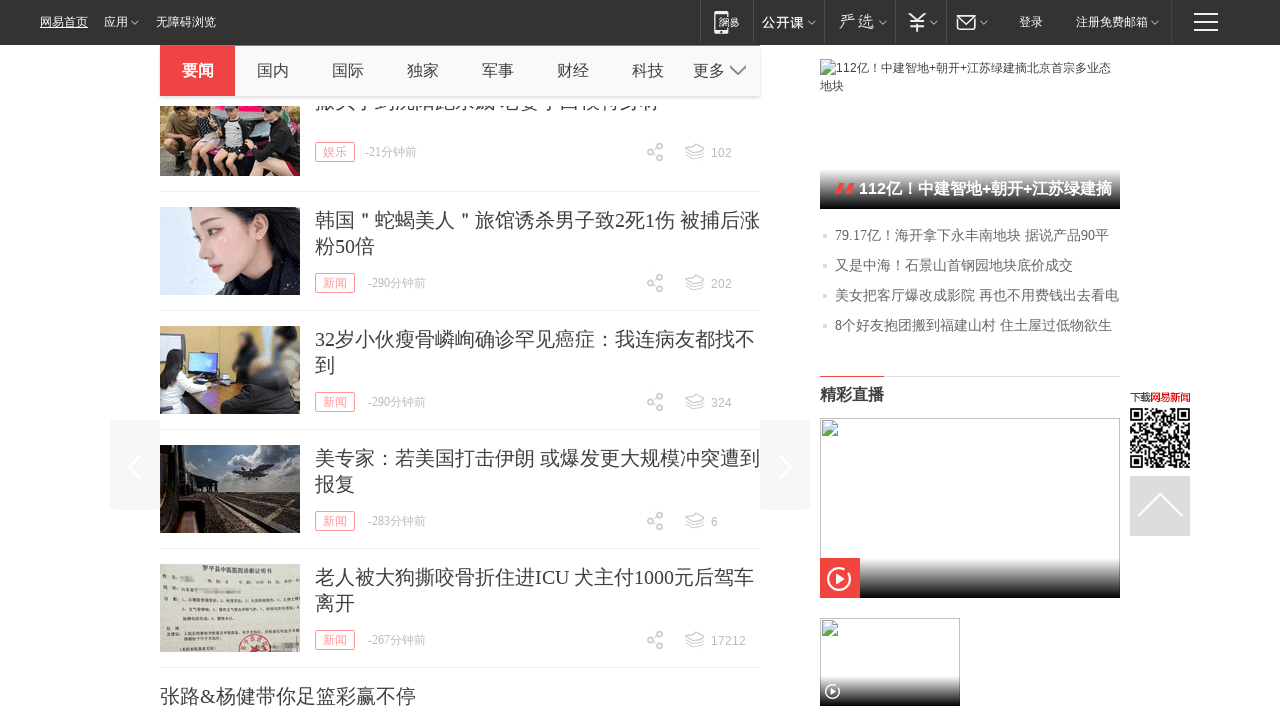

Scrolled down by 2000 pixels
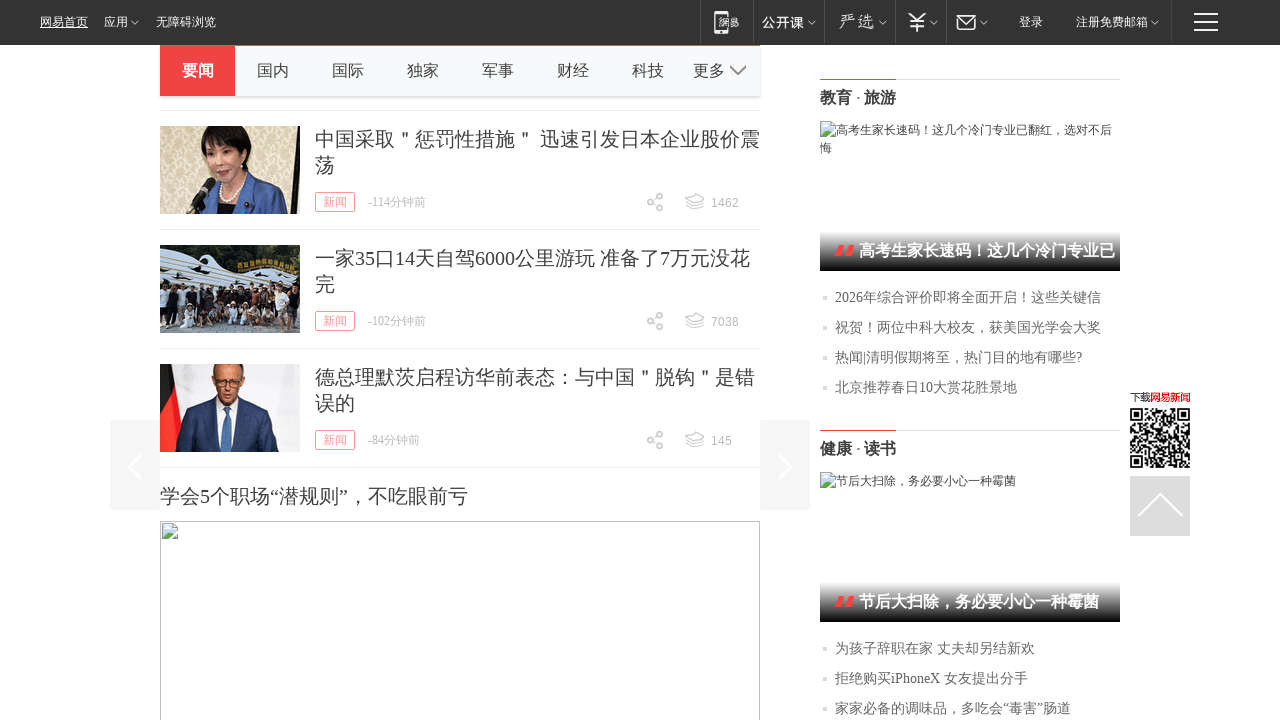

Waited 200ms for content to load
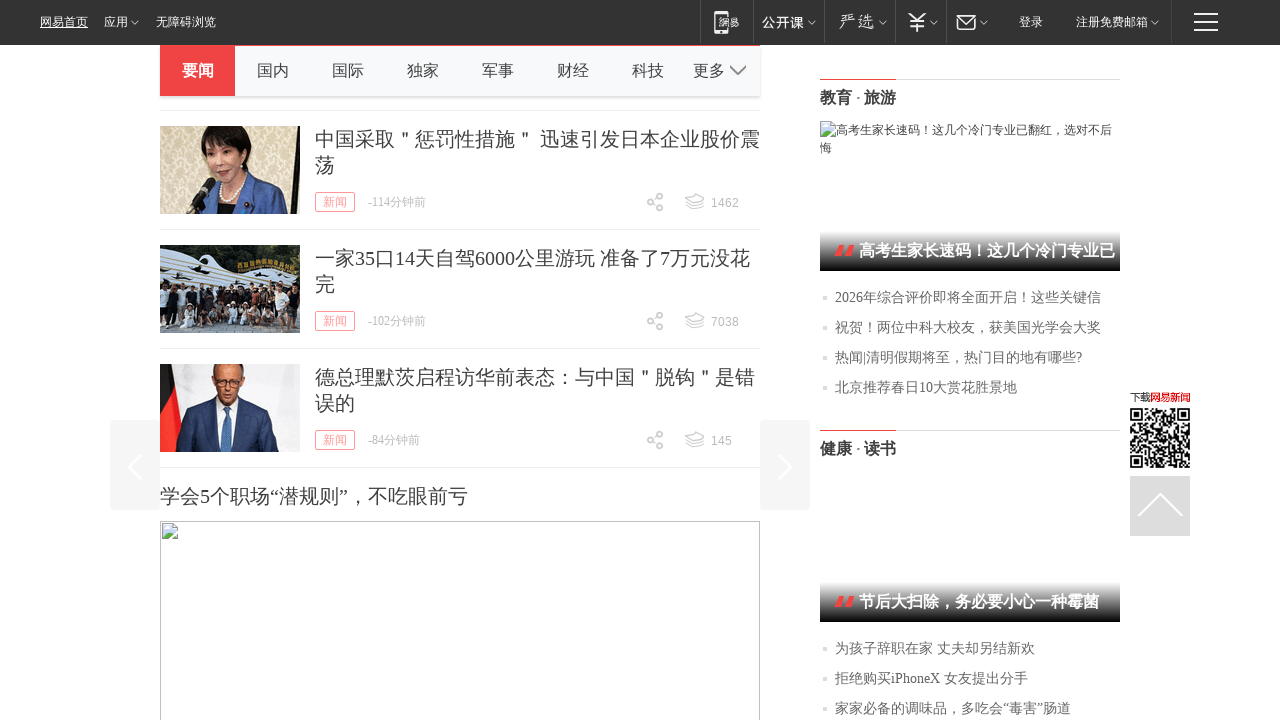

Scrolled down by 2000 pixels
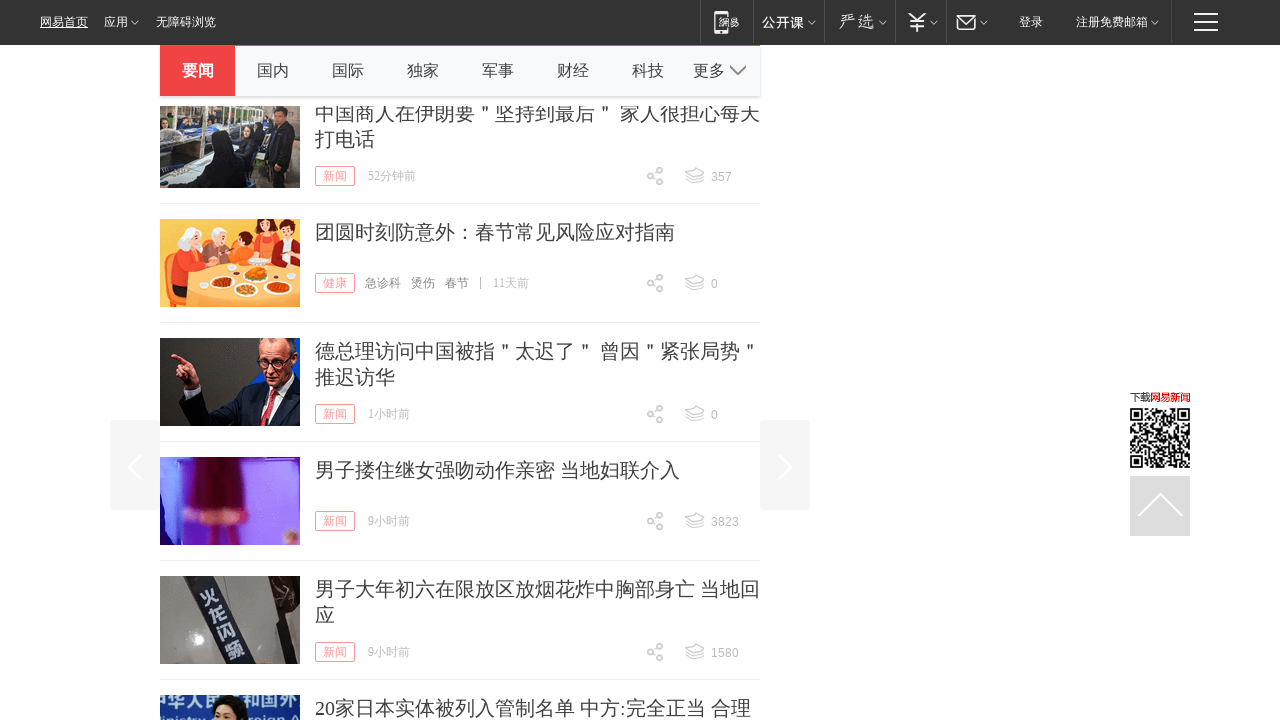

Waited 200ms for content to load
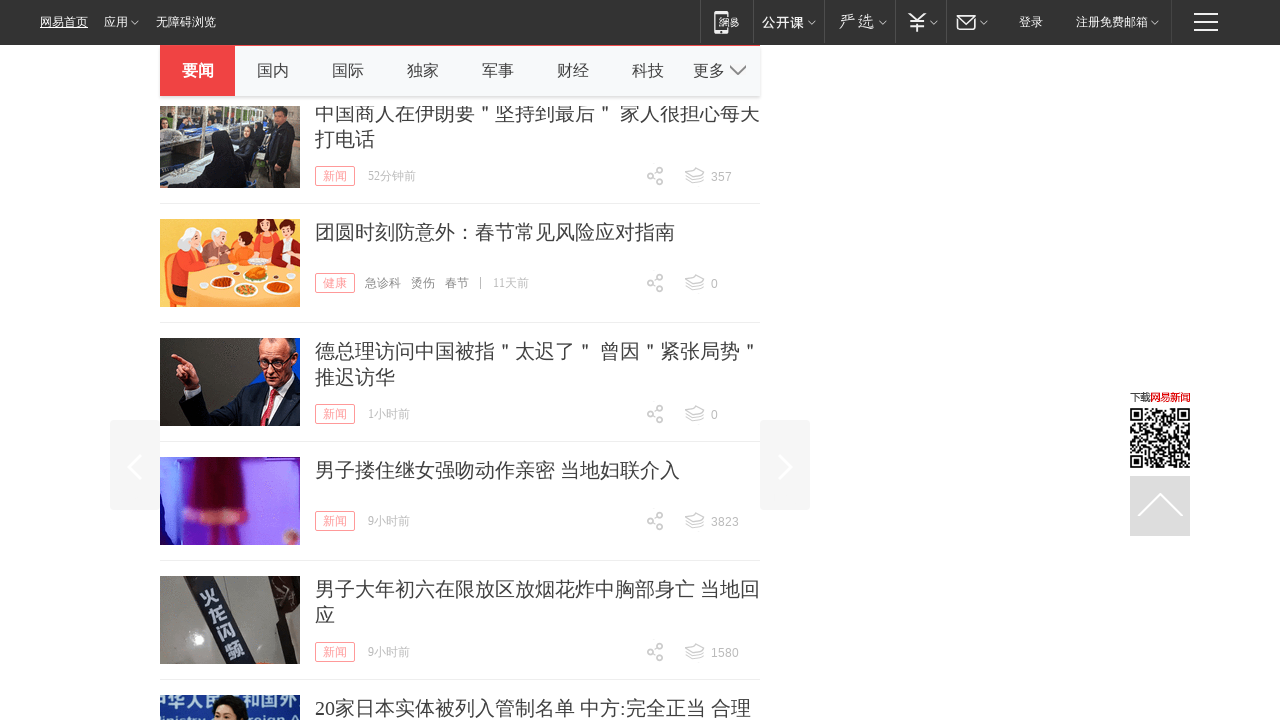

Scrolled down by 2000 pixels
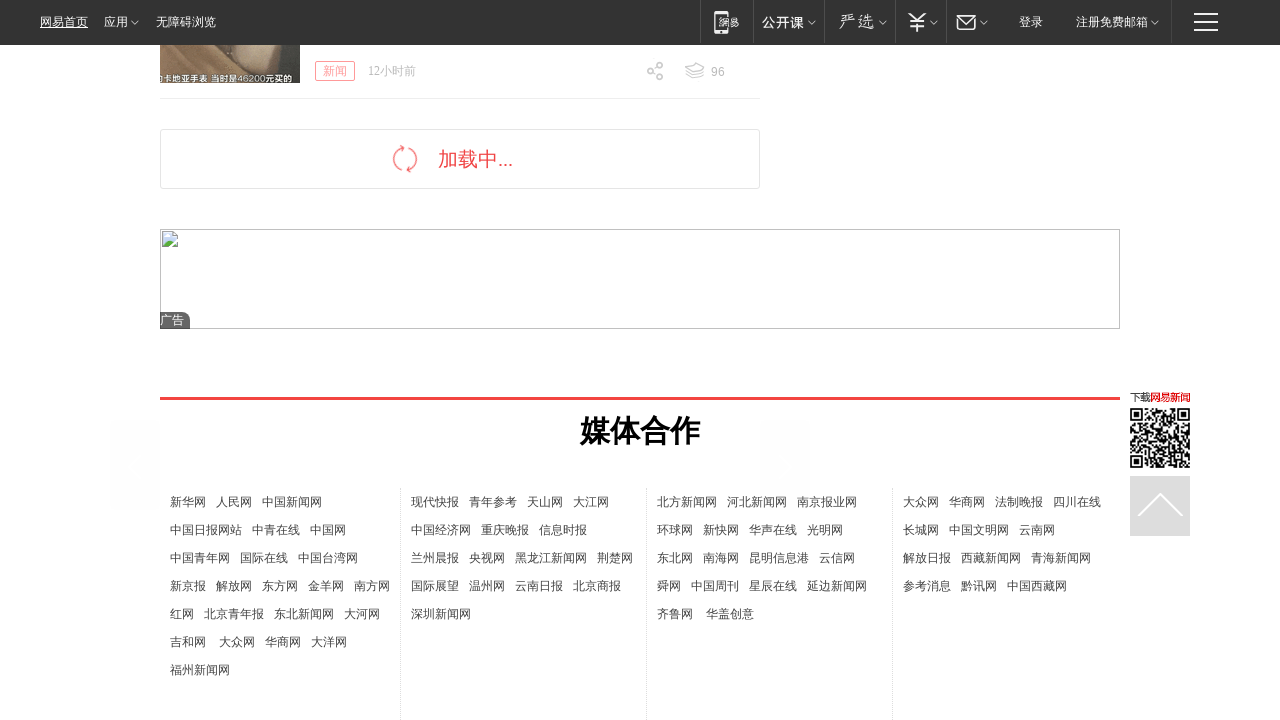

Waited 200ms for content to load
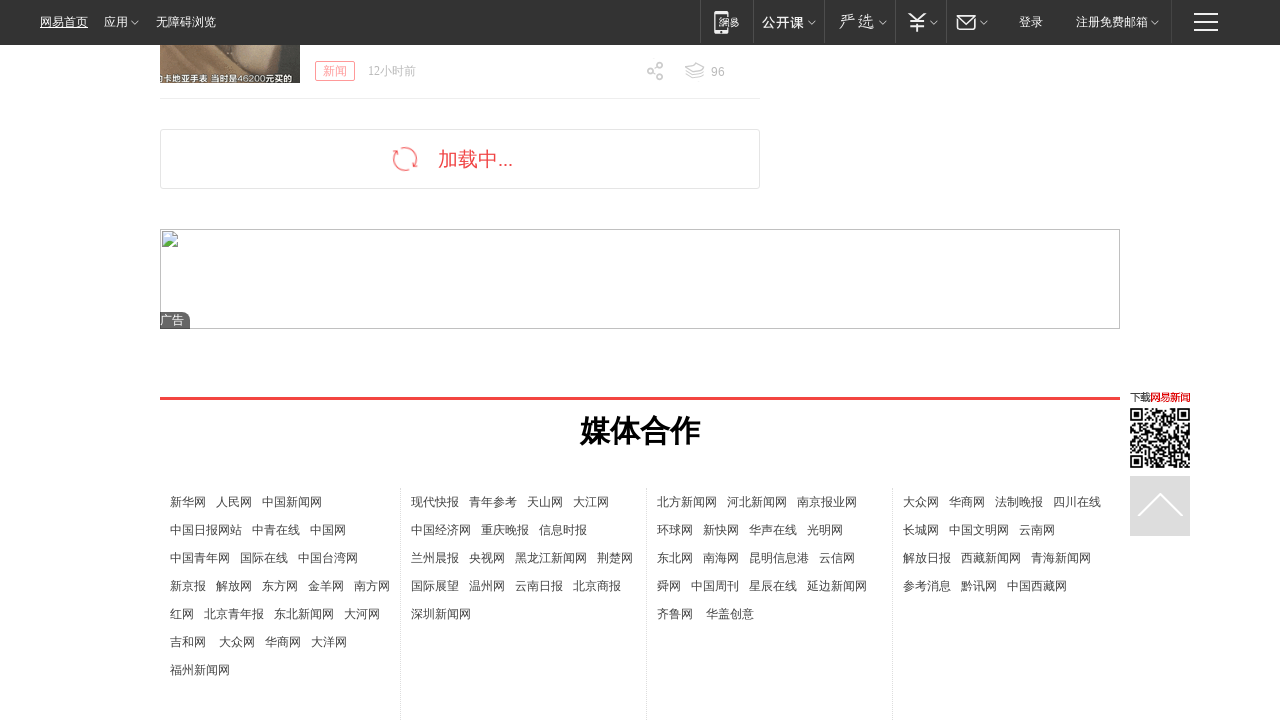

Scrolled down by 2000 pixels
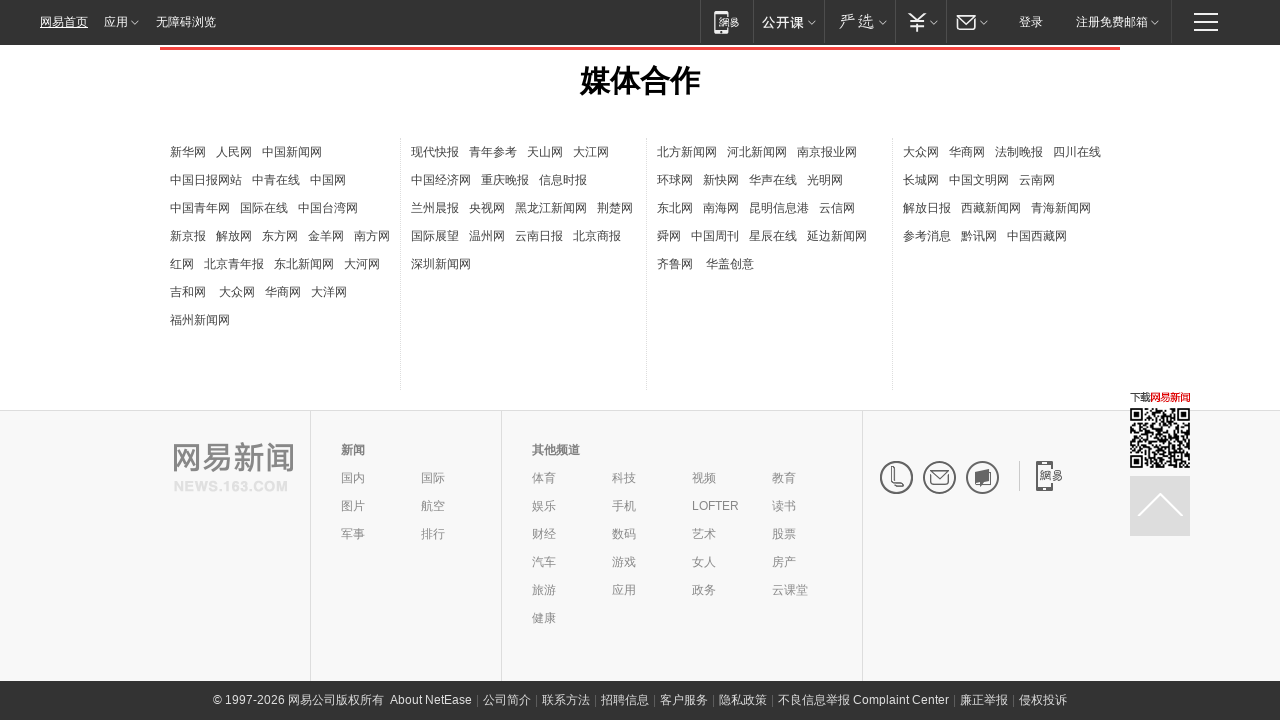

Waited 200ms for content to load
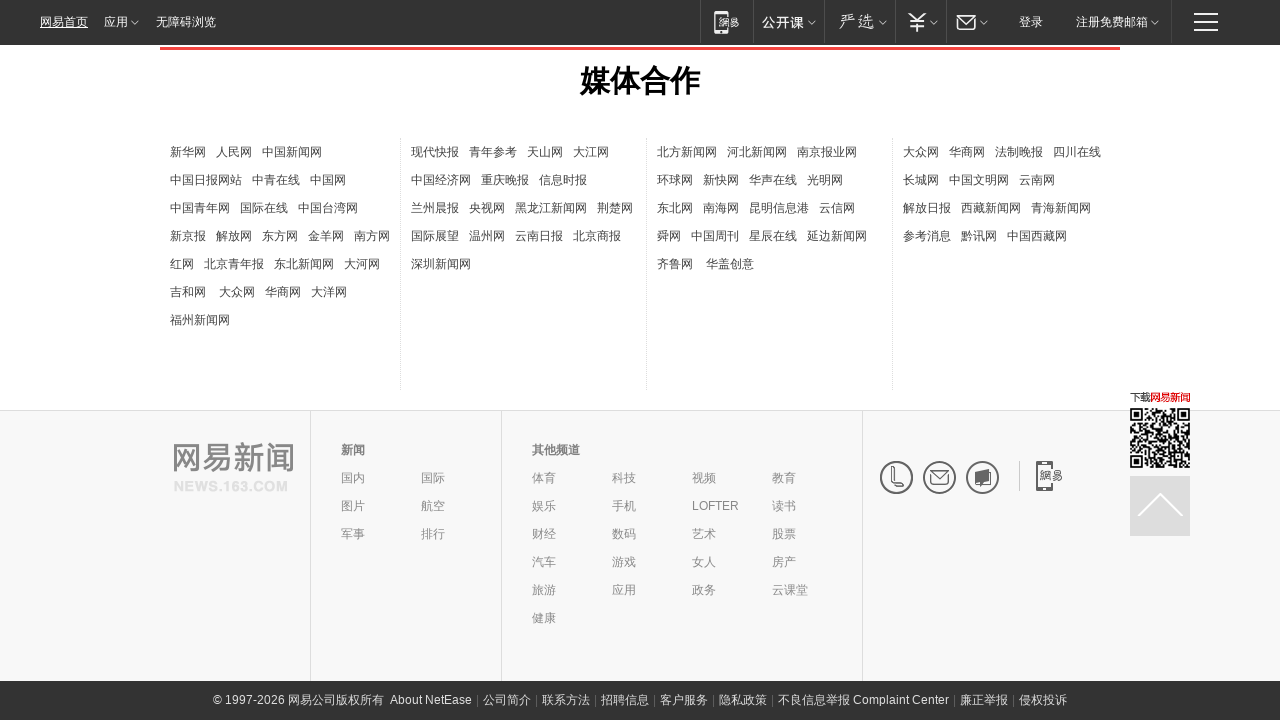

Scrolled down by 2000 pixels
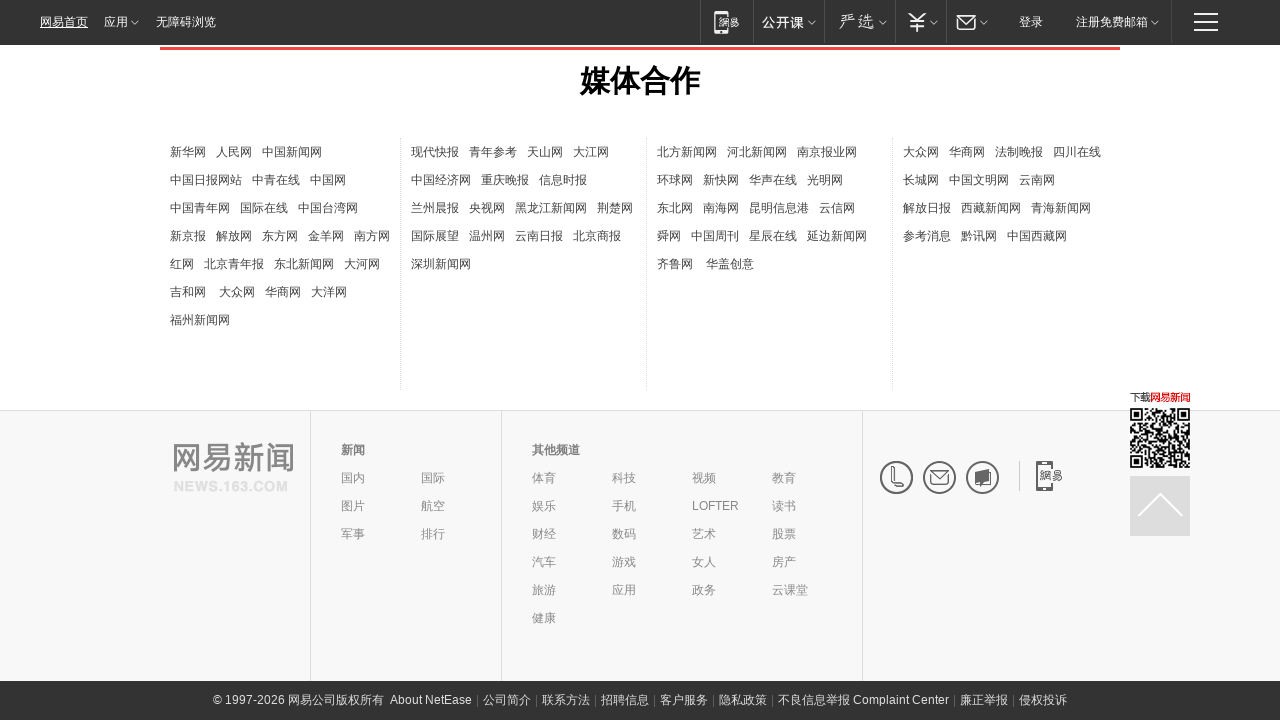

Waited 200ms for content to load
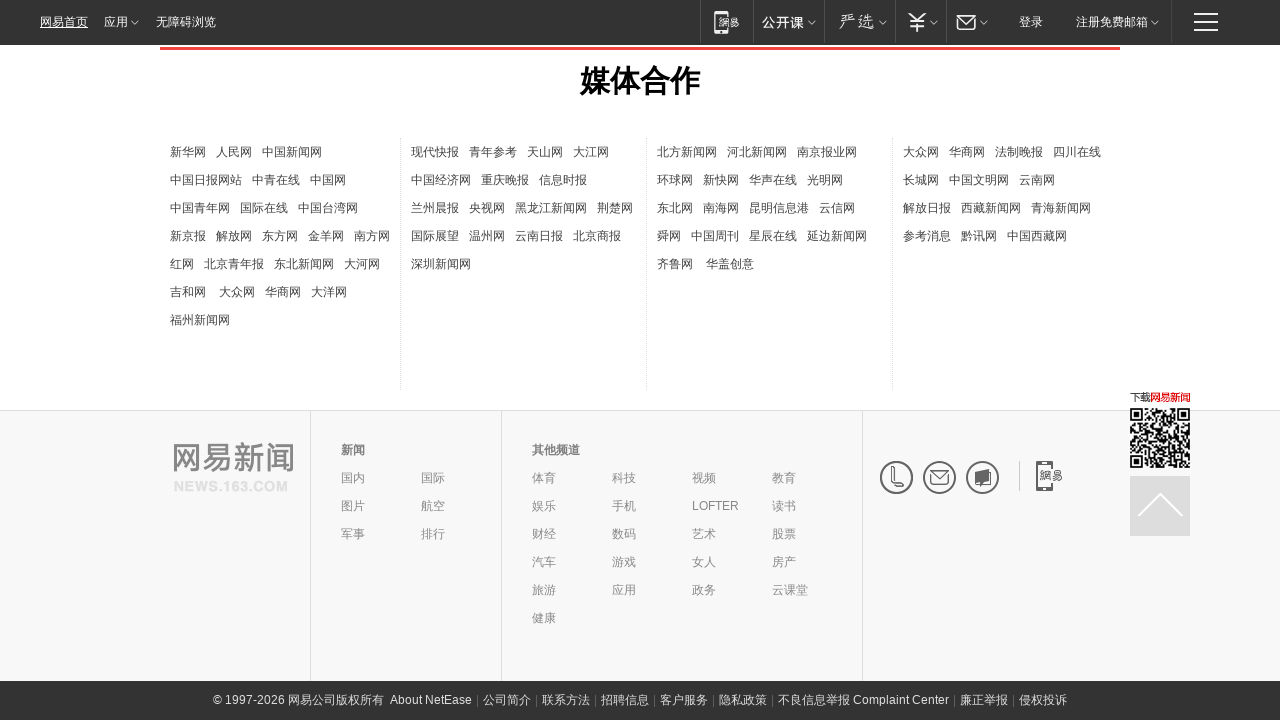

Scrolled down by 2000 pixels
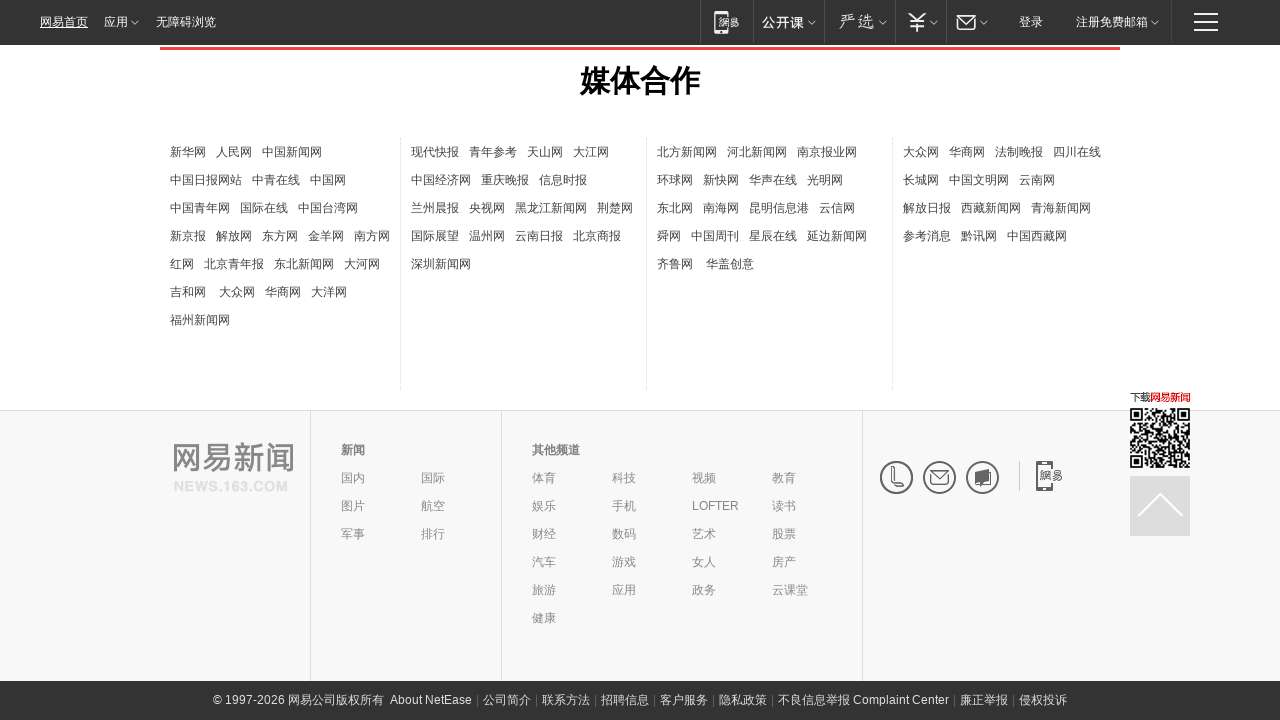

Waited 200ms for content to load
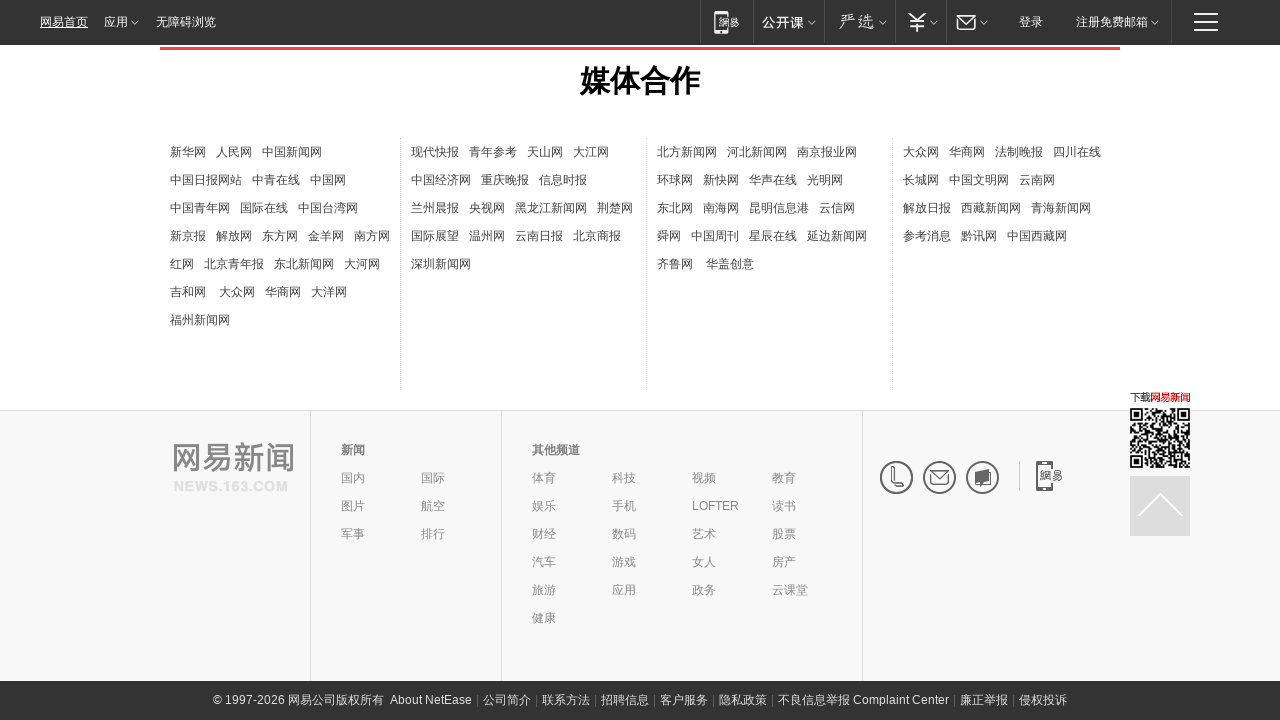

Scrolled down by 2000 pixels
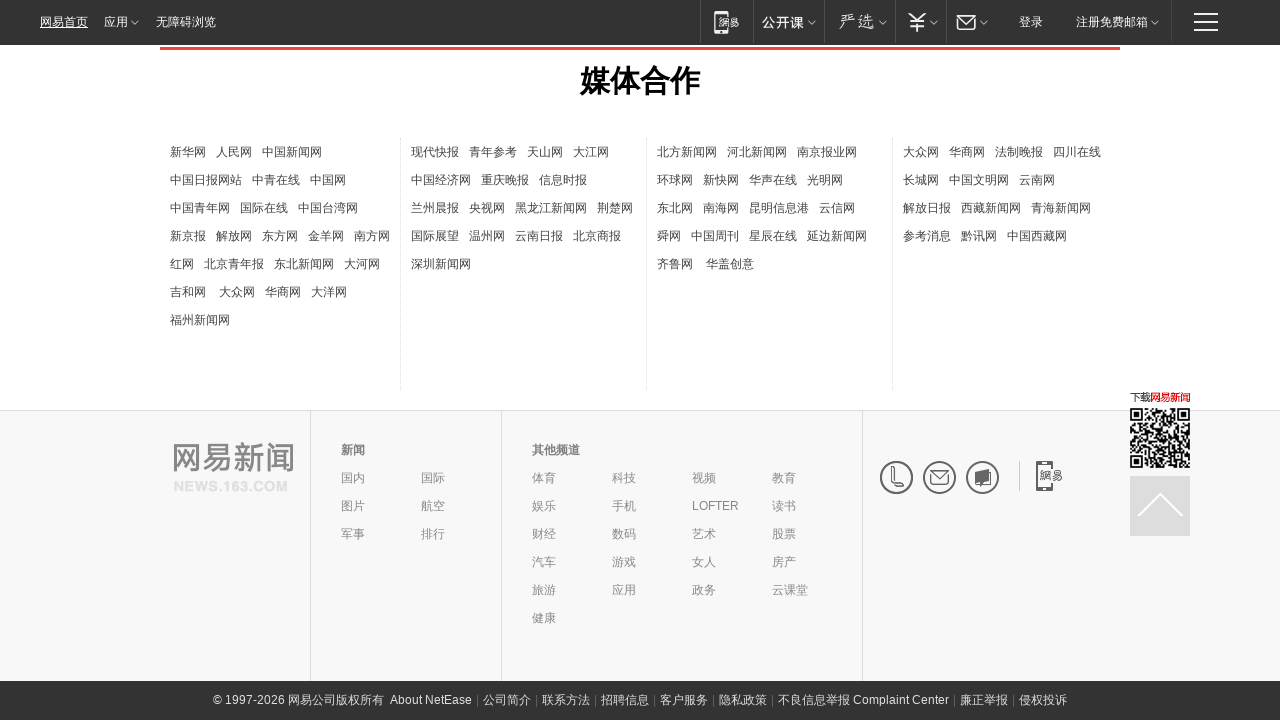

Waited 200ms for content to load
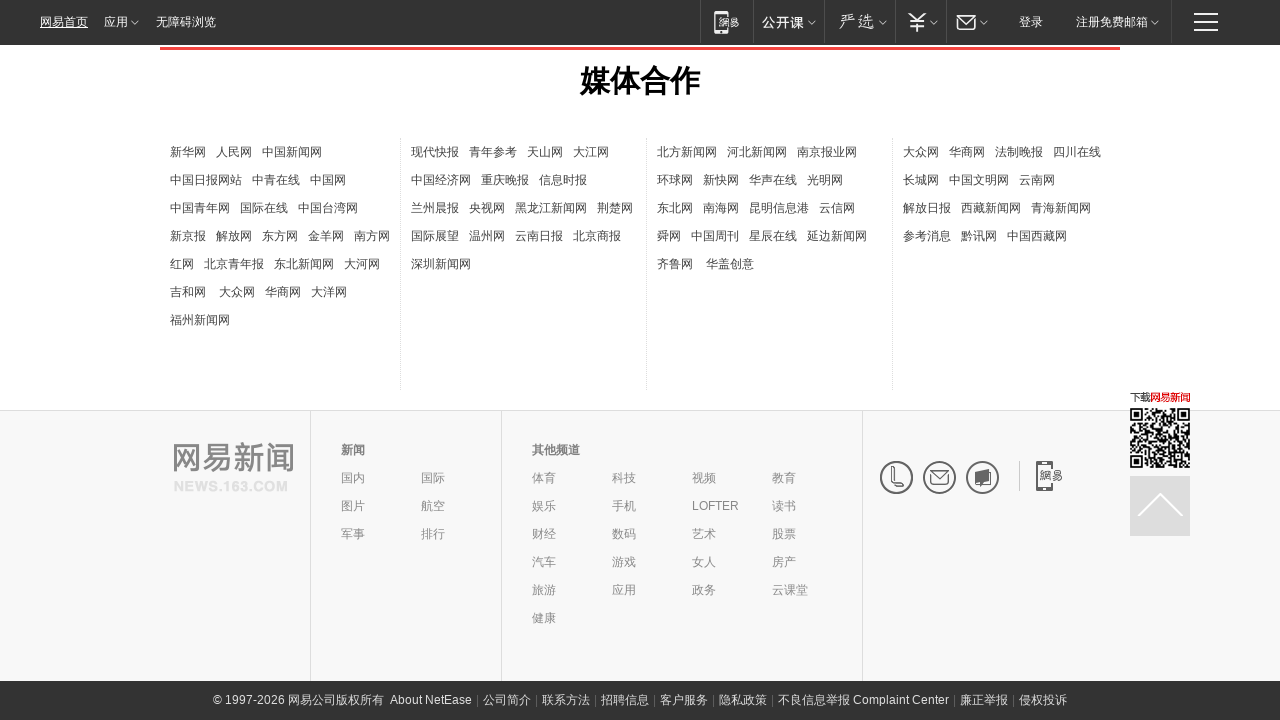

Scrolled down by 2000 pixels
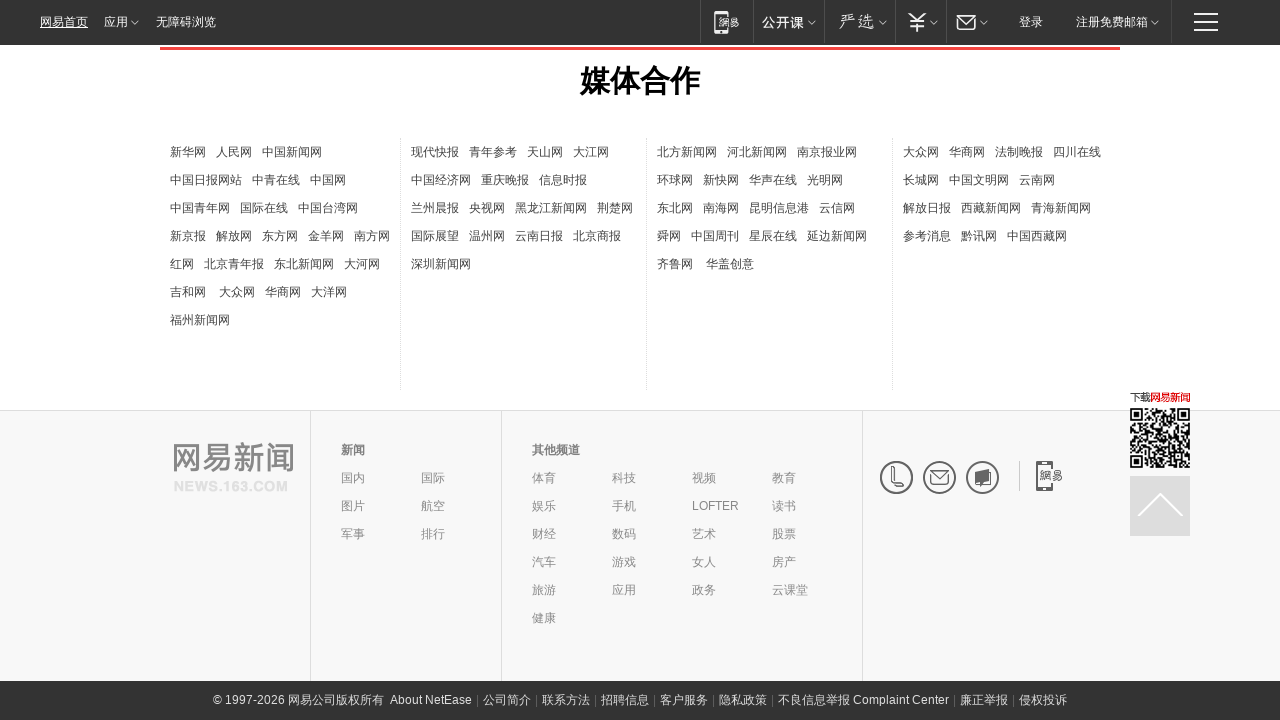

Waited 200ms for content to load
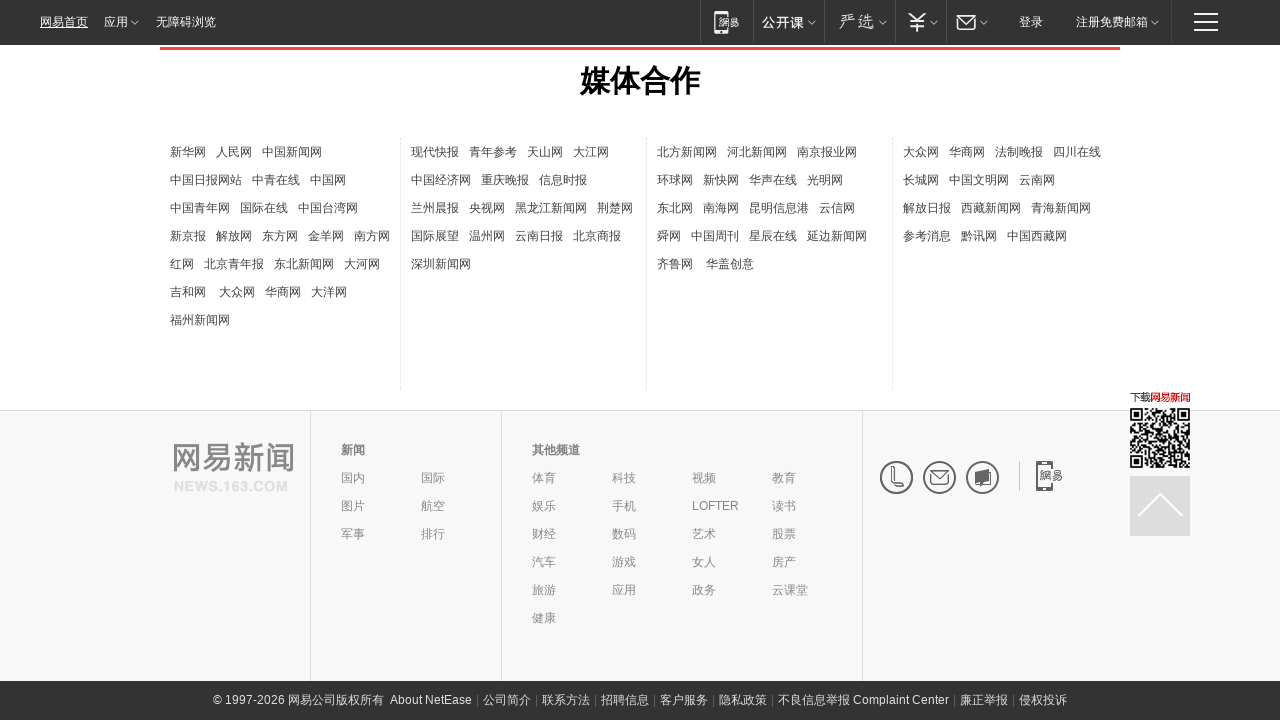

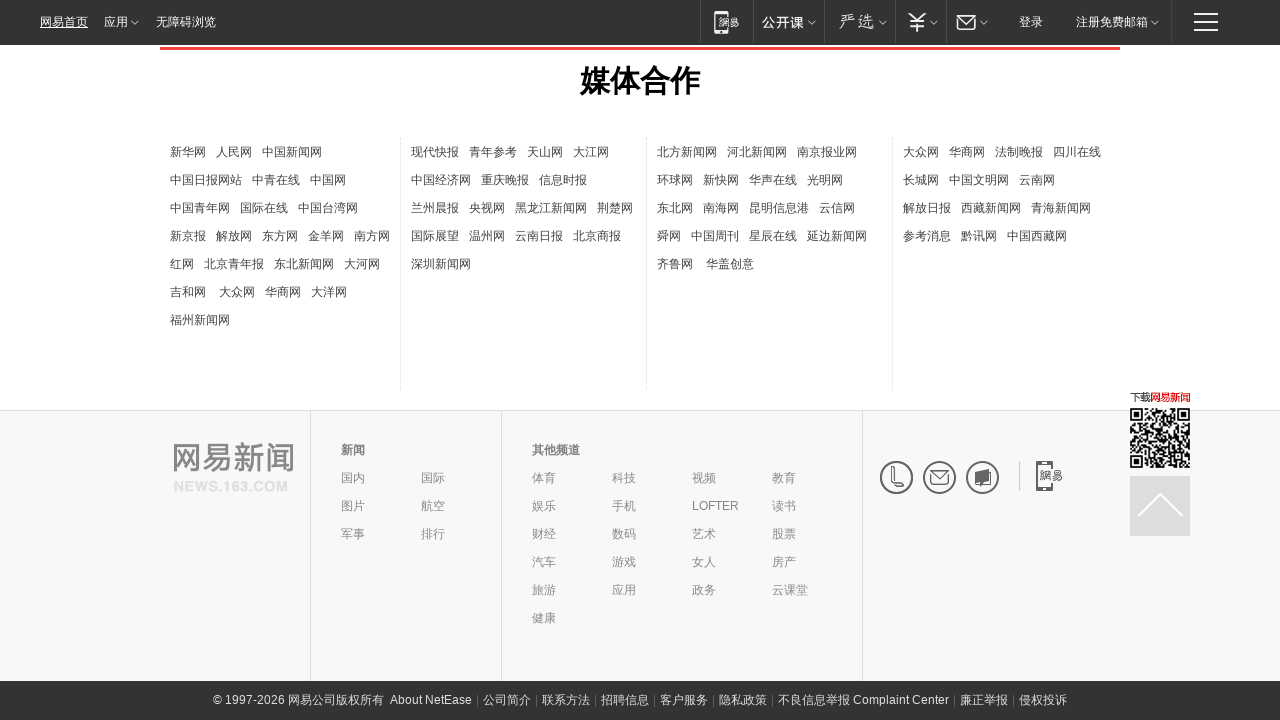